Tests dropdown selection functionality by selecting an option from a dropdown menu

Starting URL: https://the-internet.herokuapp.com/dropdown

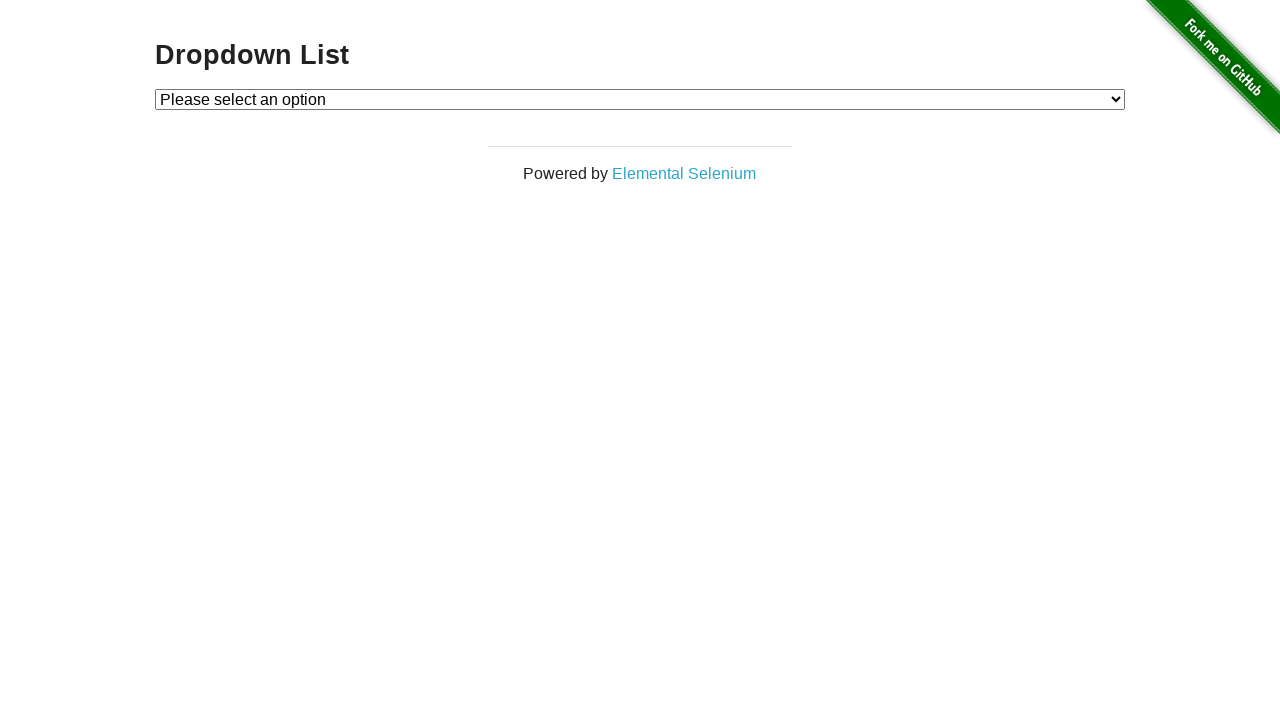

Located dropdown element with id 'dropdown'
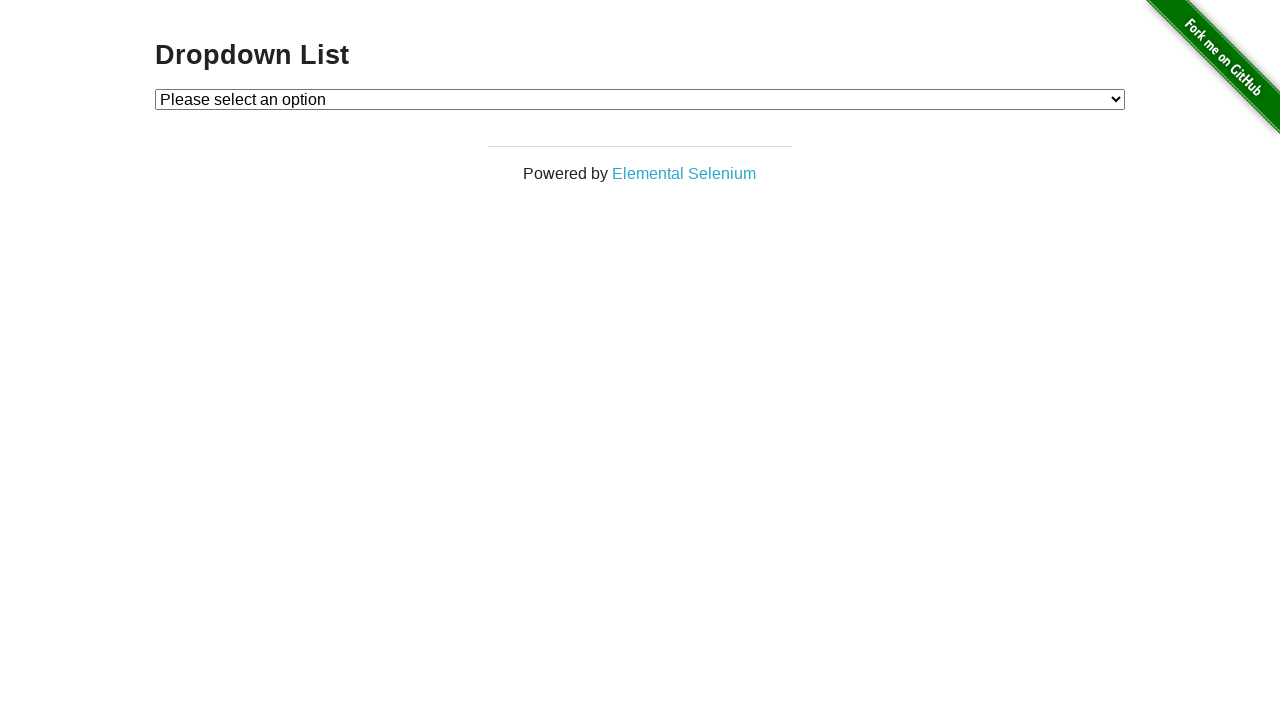

Selected 'Option 1' from dropdown menu on #dropdown
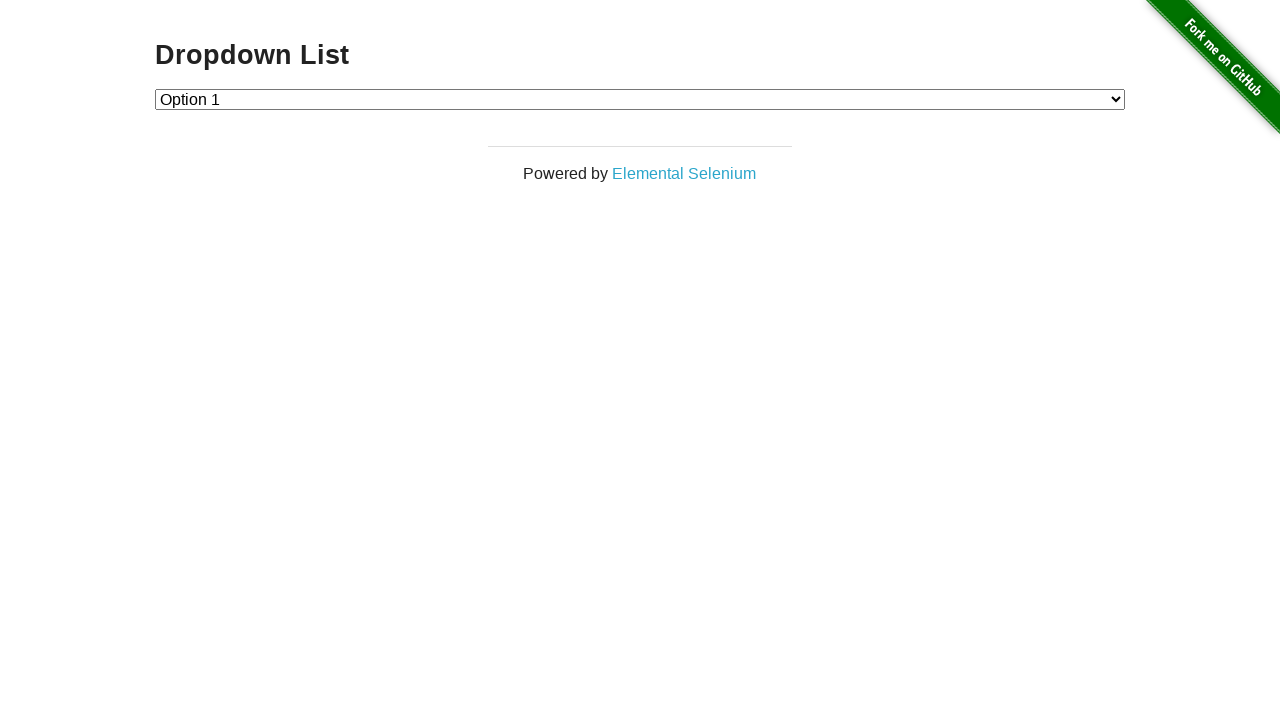

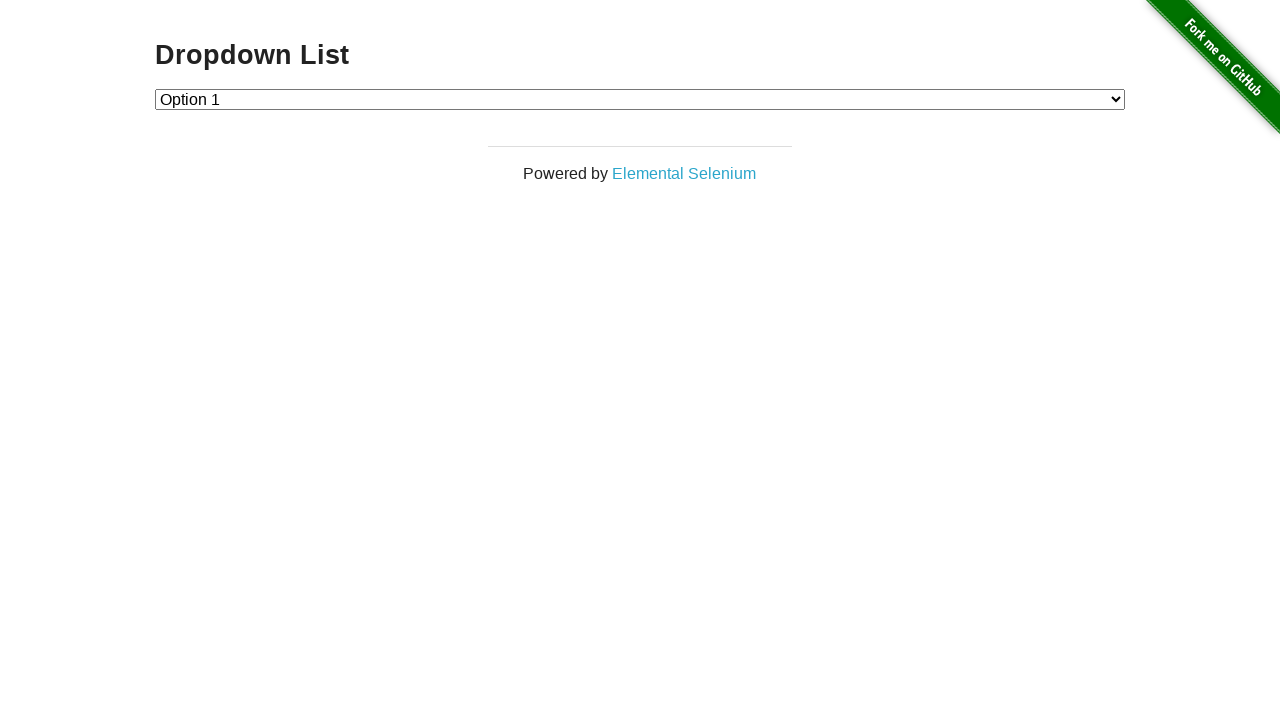